Navigates to the Selenium website, scrolls to the Twitter icon element, and verifies it is visible on the page

Starting URL: https://www.selenium.dev

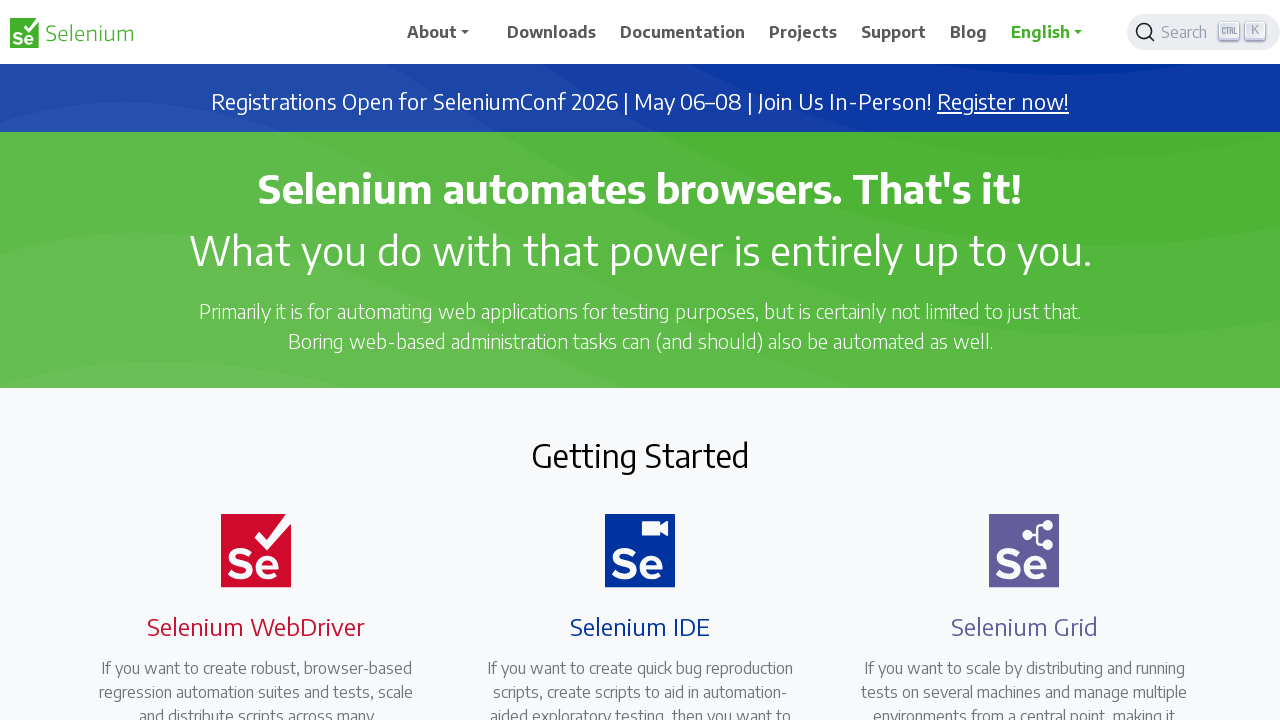

Navigated to Selenium website
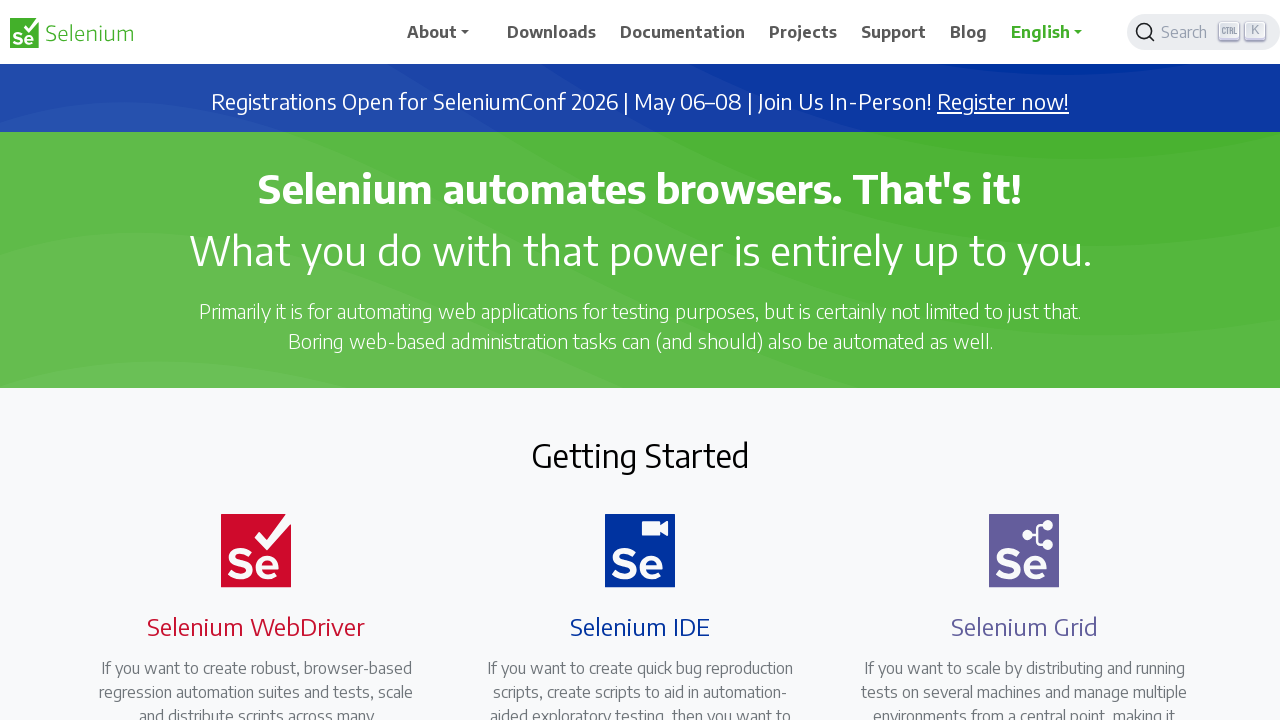

Located Twitter icon element
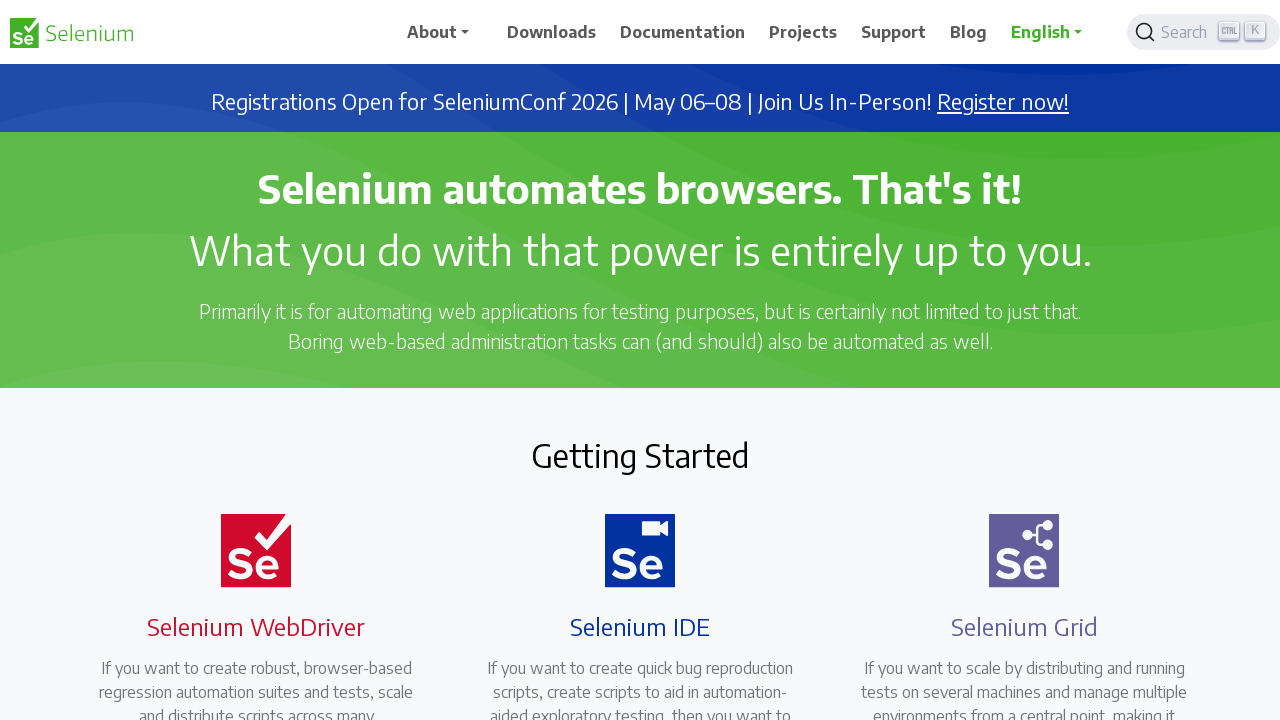

Scrolled Twitter icon element into view
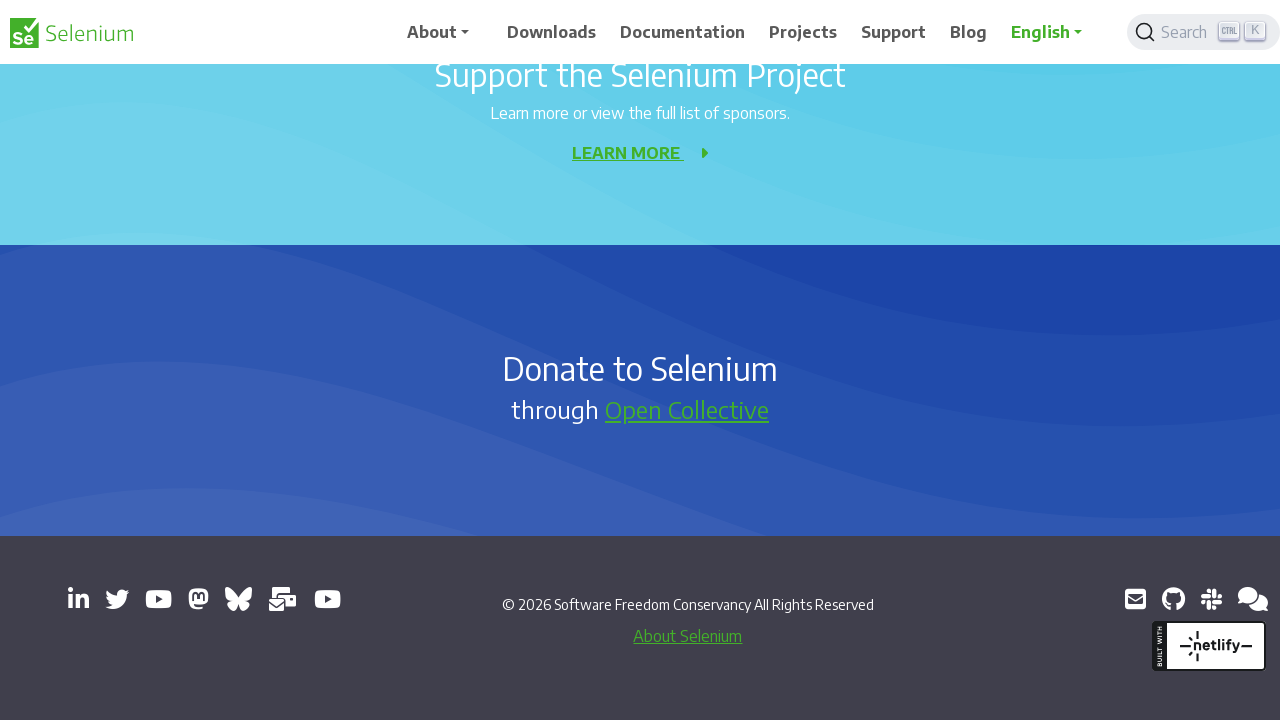

Verified Twitter icon is visible on page
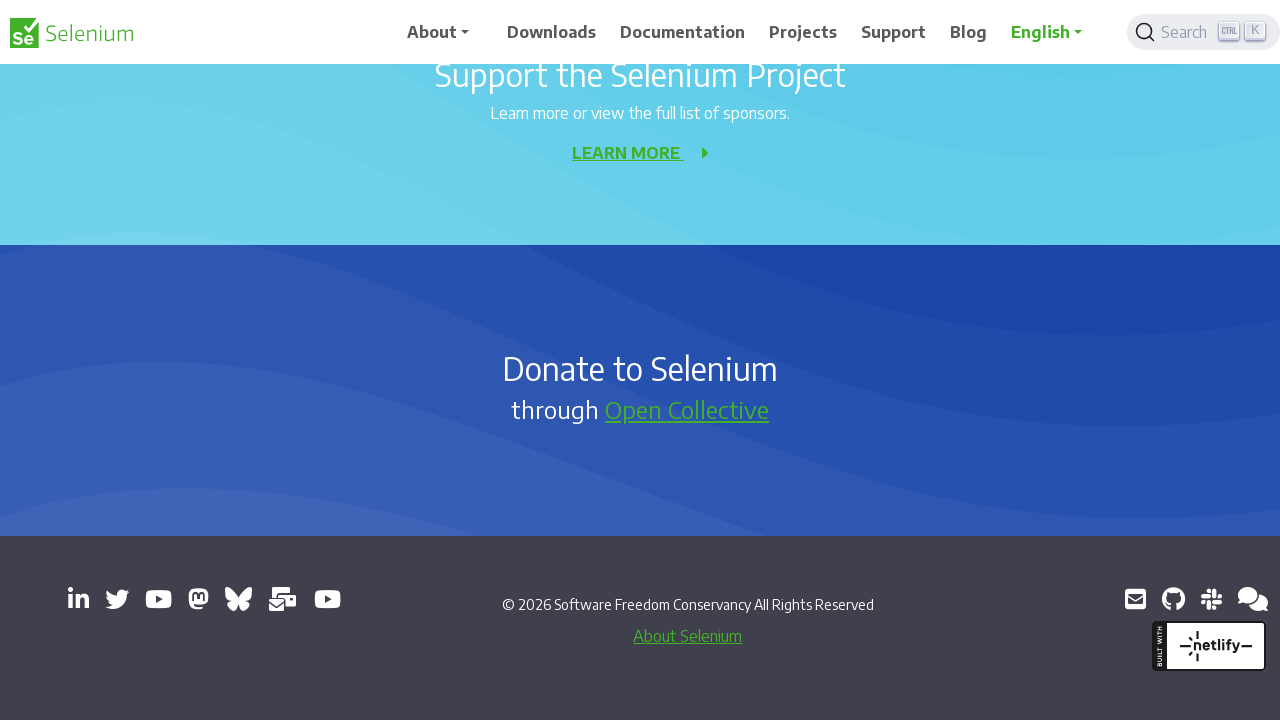

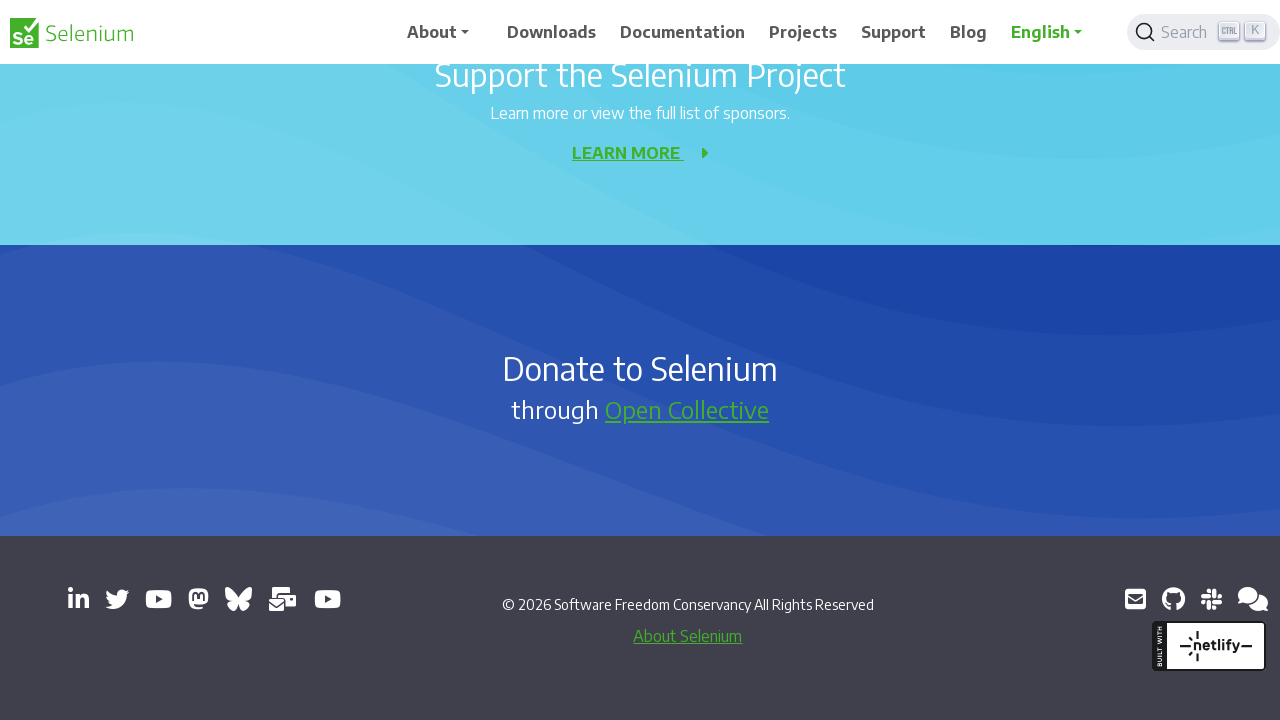